Tests that the University of Moratuwa website loads correctly by verifying the page title matches the expected value "University Of Moratuwa"

Starting URL: https://uom.lk/

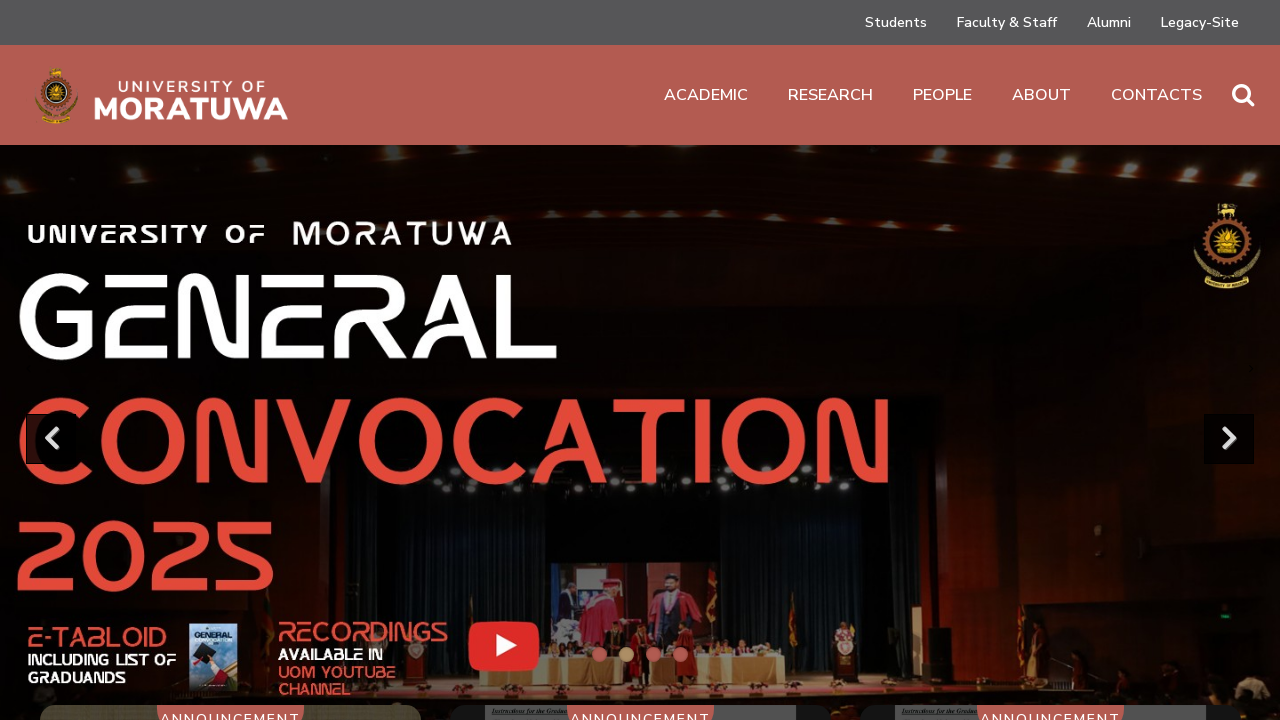

Navigated to University of Moratuwa website
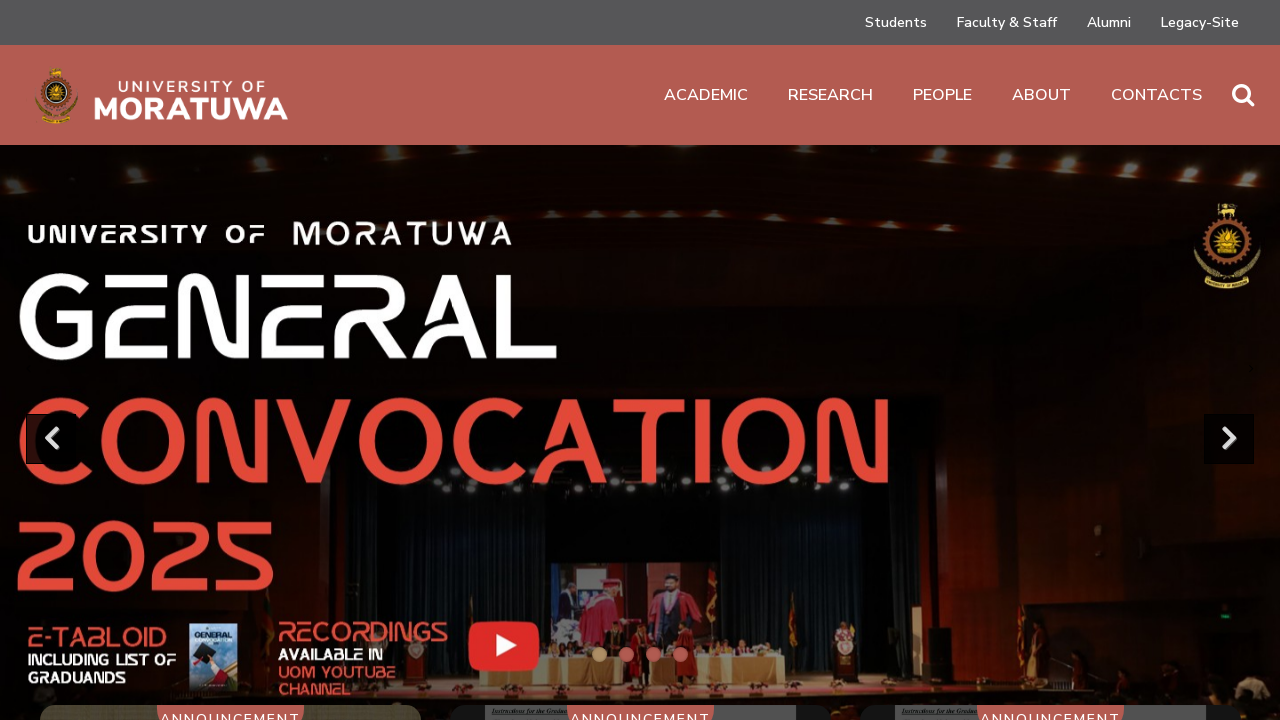

Retrieved page title
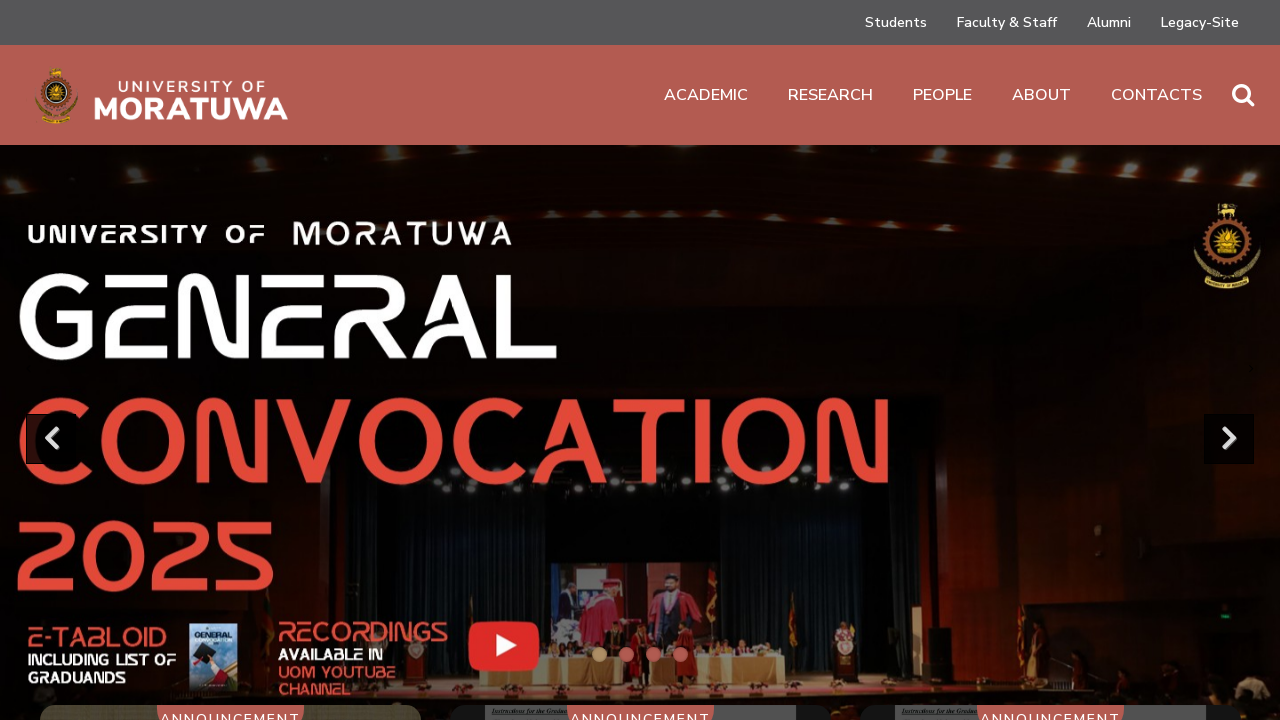

Verified page title matches expected value: 'University Of Moratuwa'
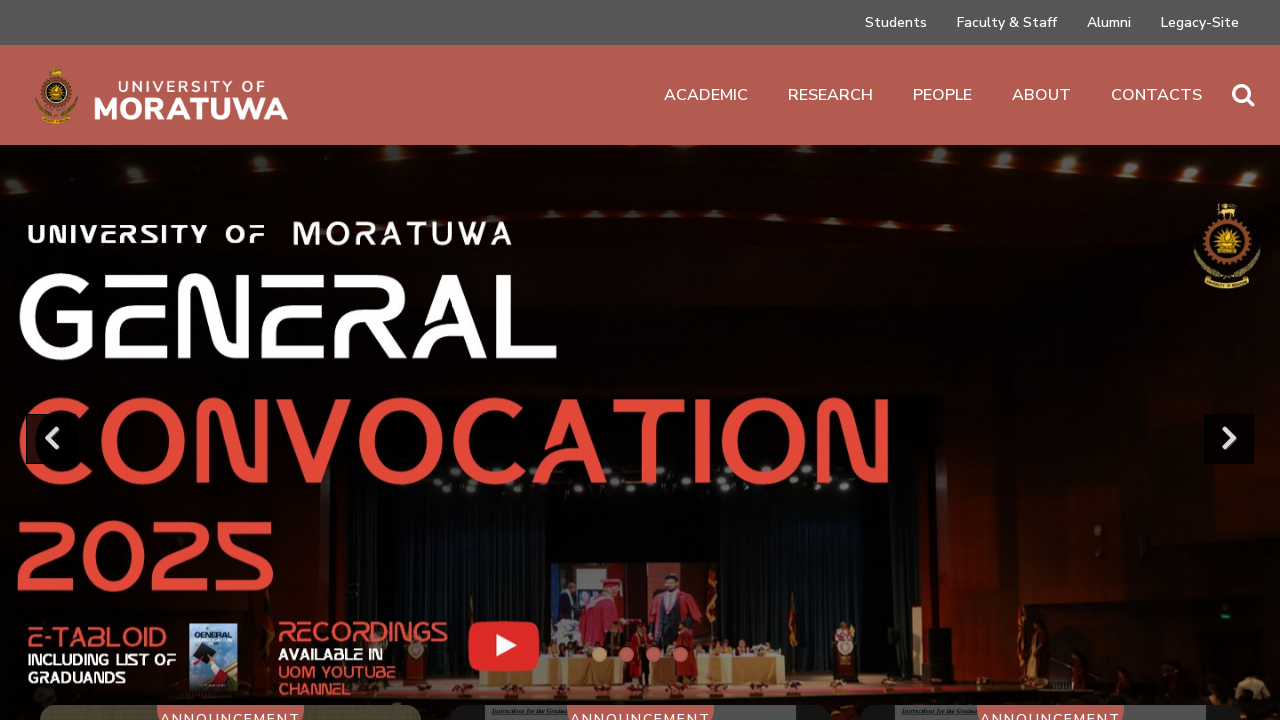

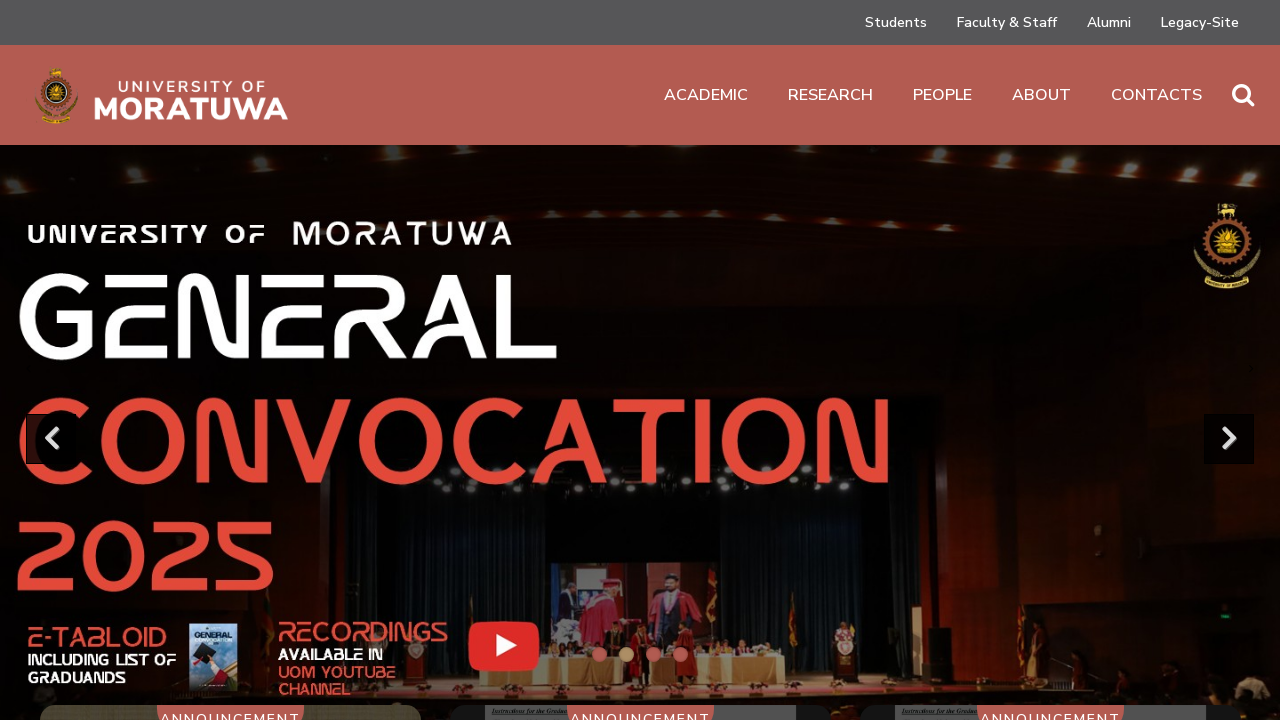